Tests that edits are saved when the edit field loses focus (blur event)

Starting URL: https://demo.playwright.dev/todomvc

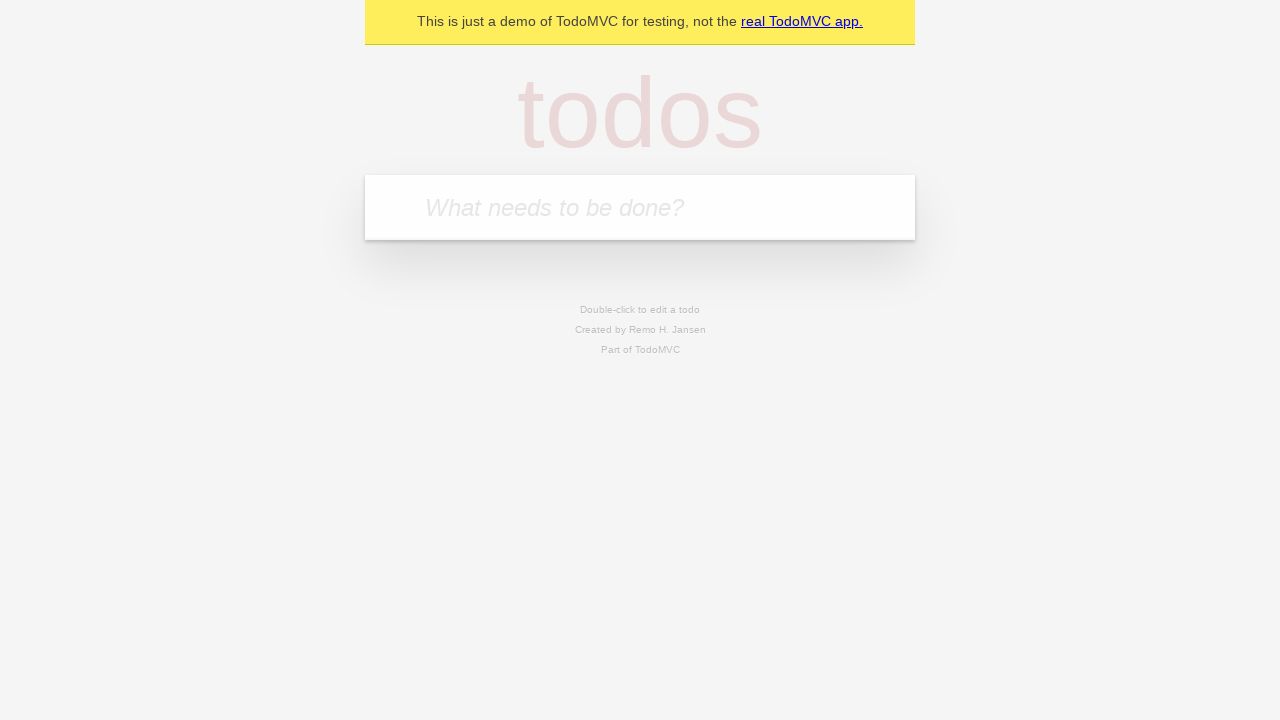

Filled new todo field with 'buy some cheese' on internal:attr=[placeholder="What needs to be done?"i]
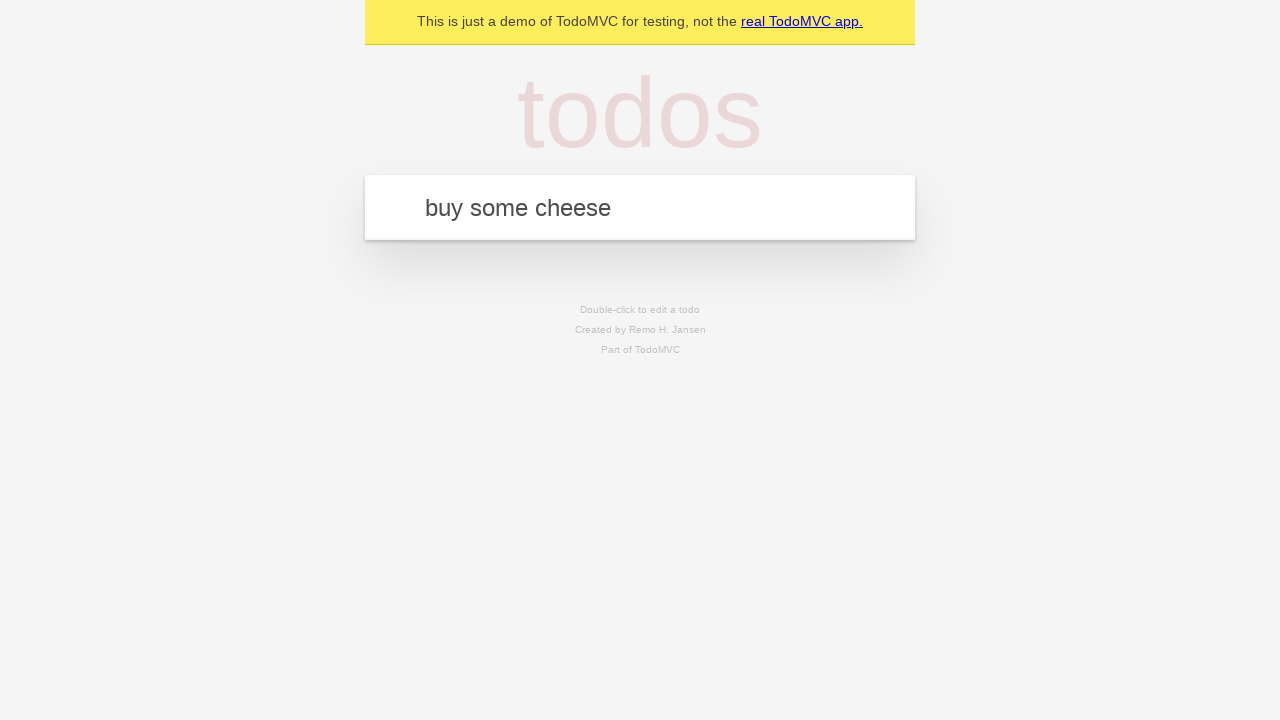

Pressed Enter to add 'buy some cheese' todo on internal:attr=[placeholder="What needs to be done?"i]
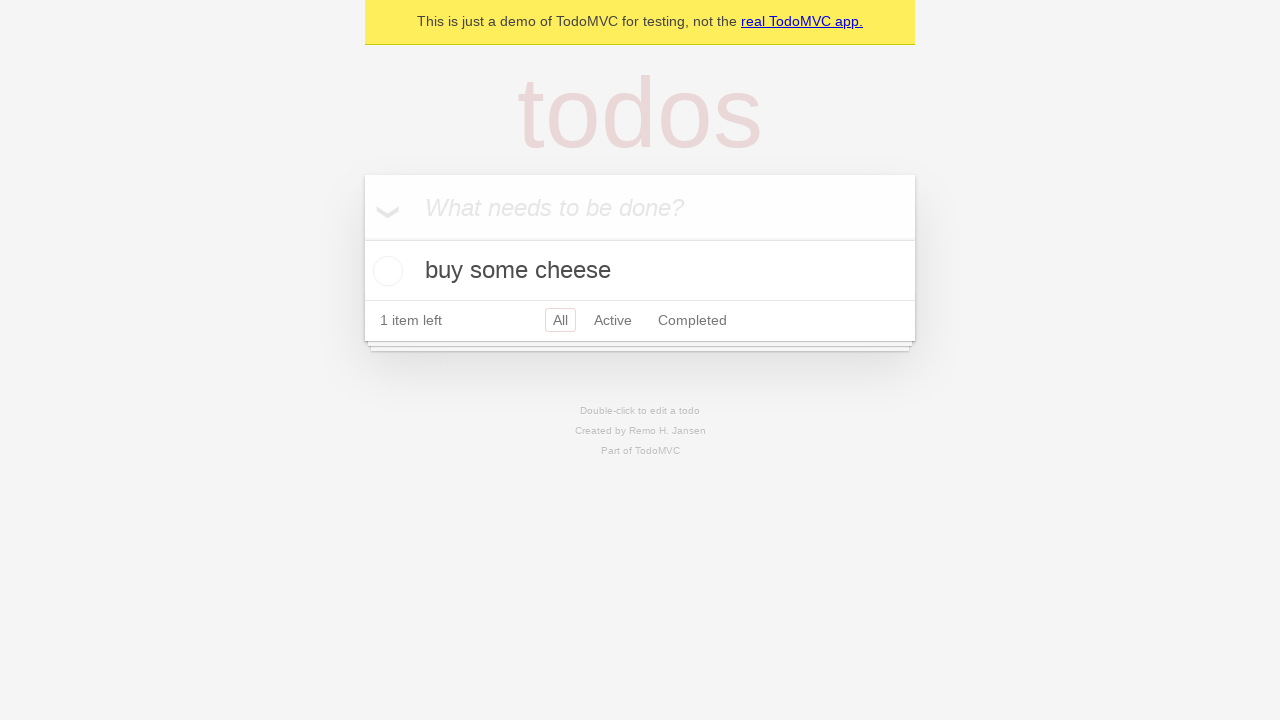

Filled new todo field with 'feed the cat' on internal:attr=[placeholder="What needs to be done?"i]
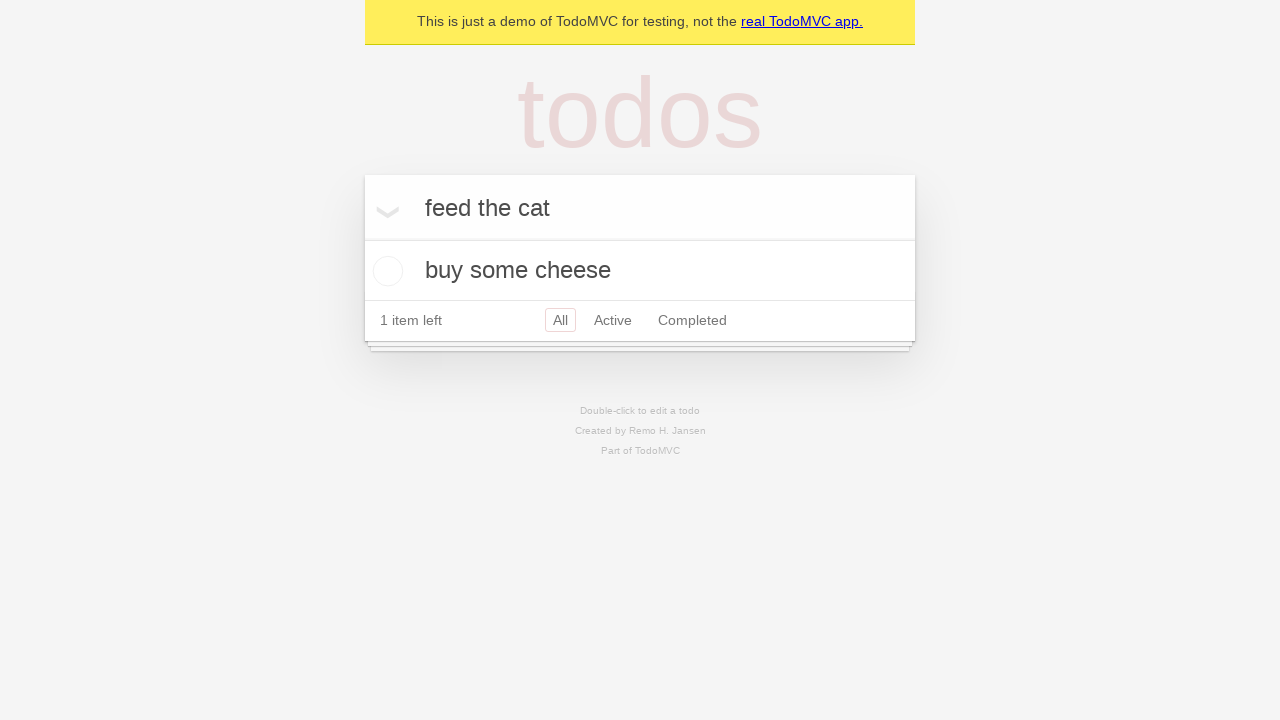

Pressed Enter to add 'feed the cat' todo on internal:attr=[placeholder="What needs to be done?"i]
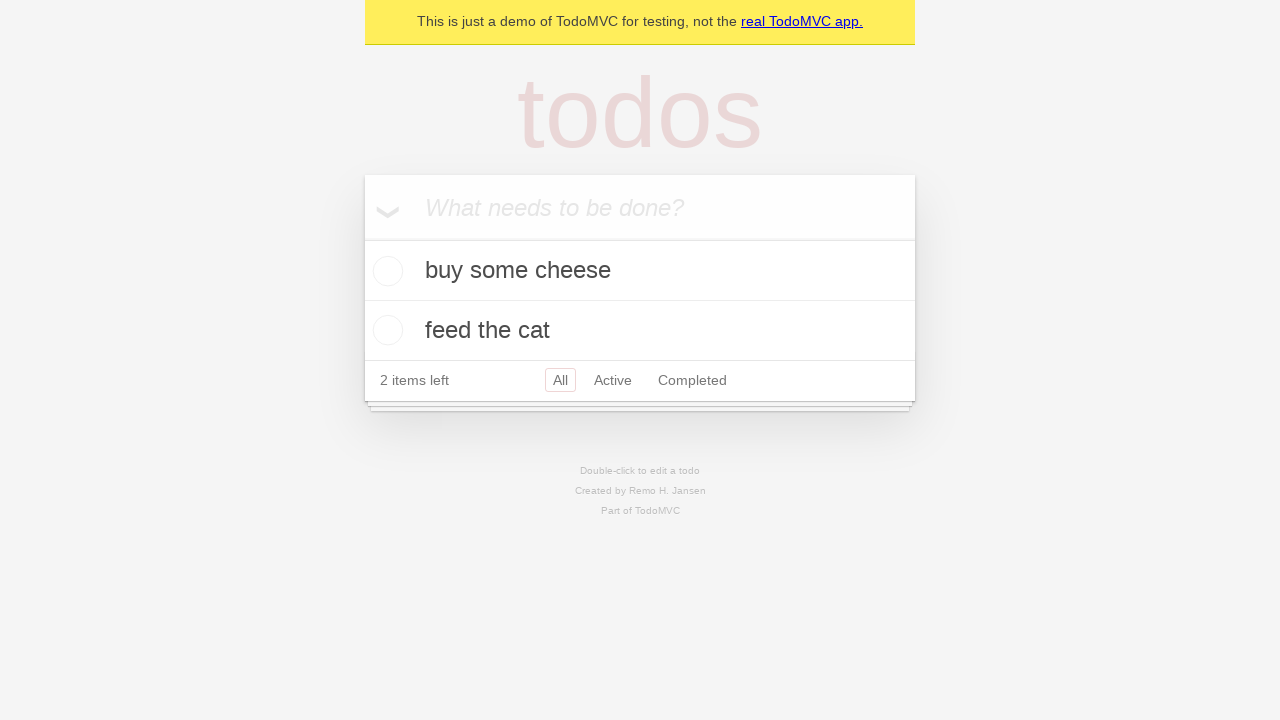

Filled new todo field with 'book a doctors appointment' on internal:attr=[placeholder="What needs to be done?"i]
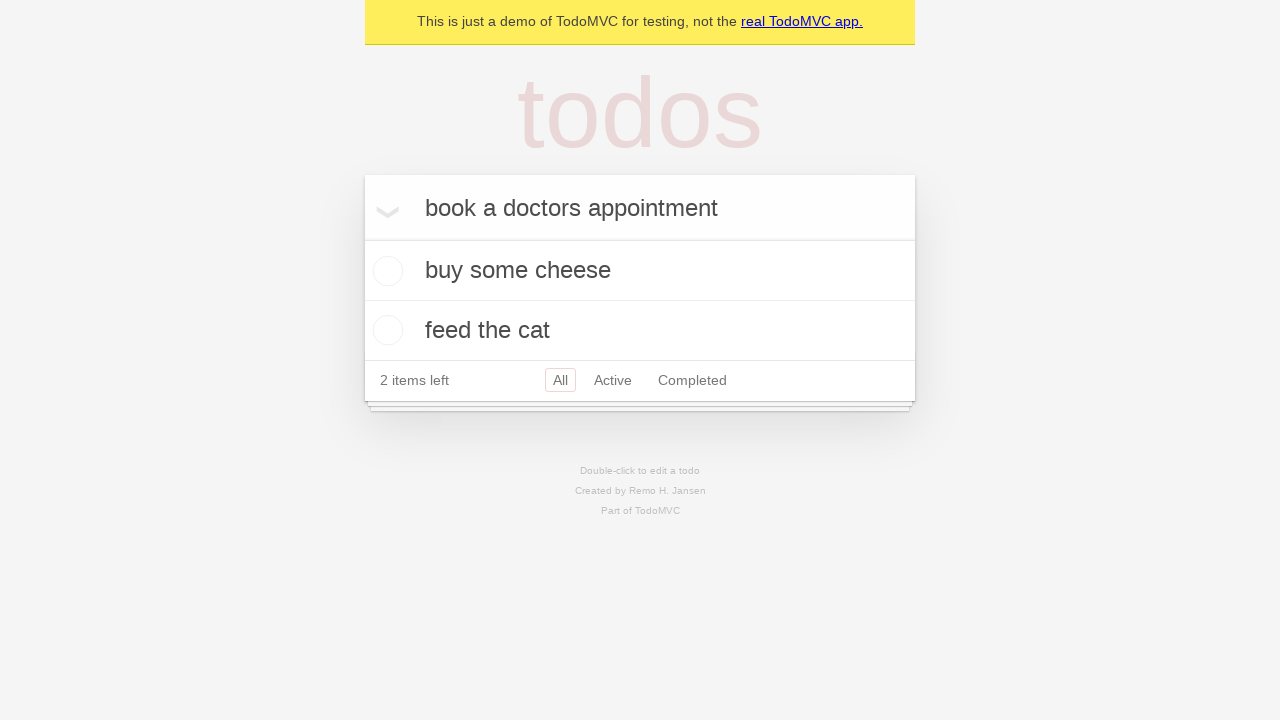

Pressed Enter to add 'book a doctors appointment' todo on internal:attr=[placeholder="What needs to be done?"i]
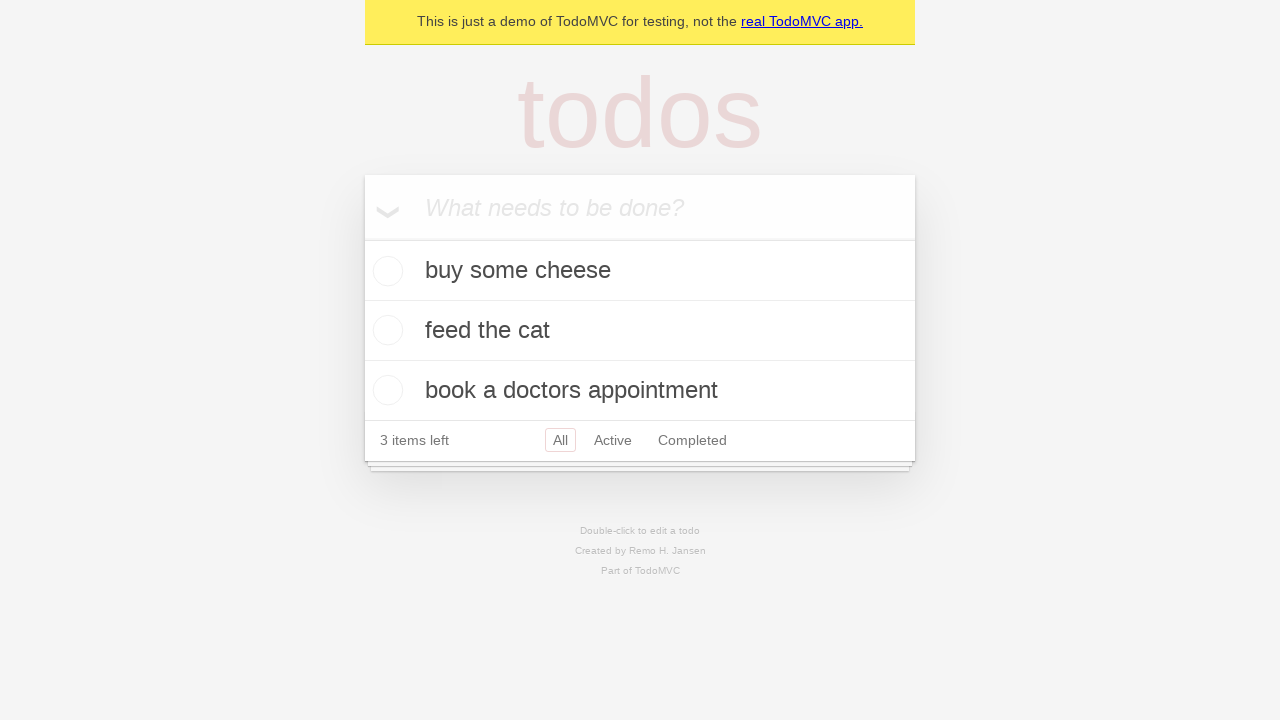

Double clicked second todo item to enter edit mode at (640, 331) on internal:testid=[data-testid="todo-item"s] >> nth=1
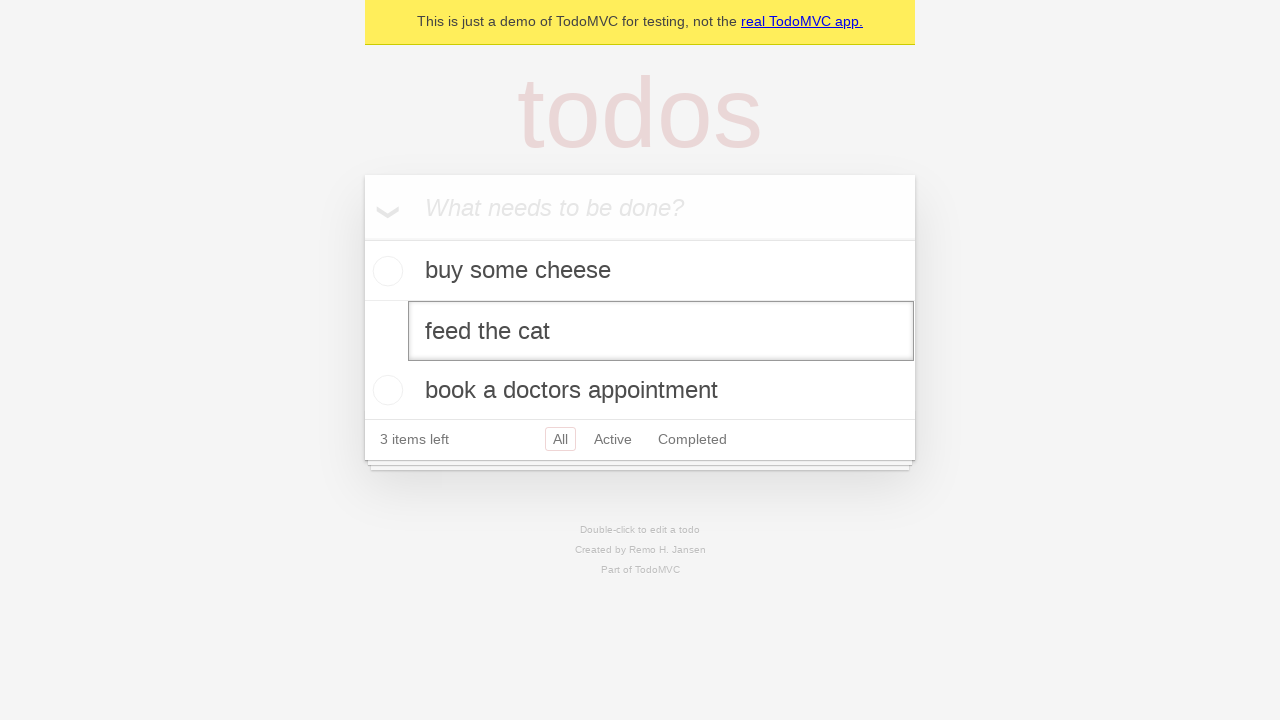

Filled edit field with 'buy some sausages' on internal:testid=[data-testid="todo-item"s] >> nth=1 >> internal:role=textbox[nam
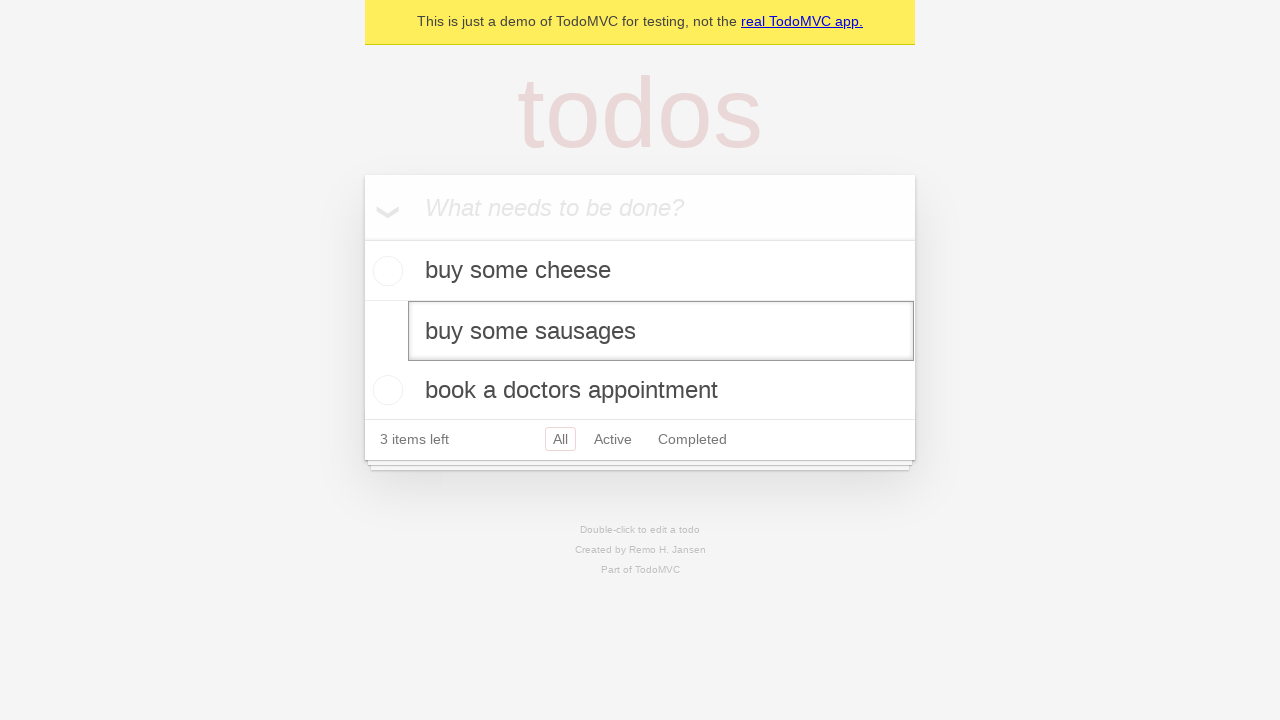

Triggered blur event on edit field to save changes
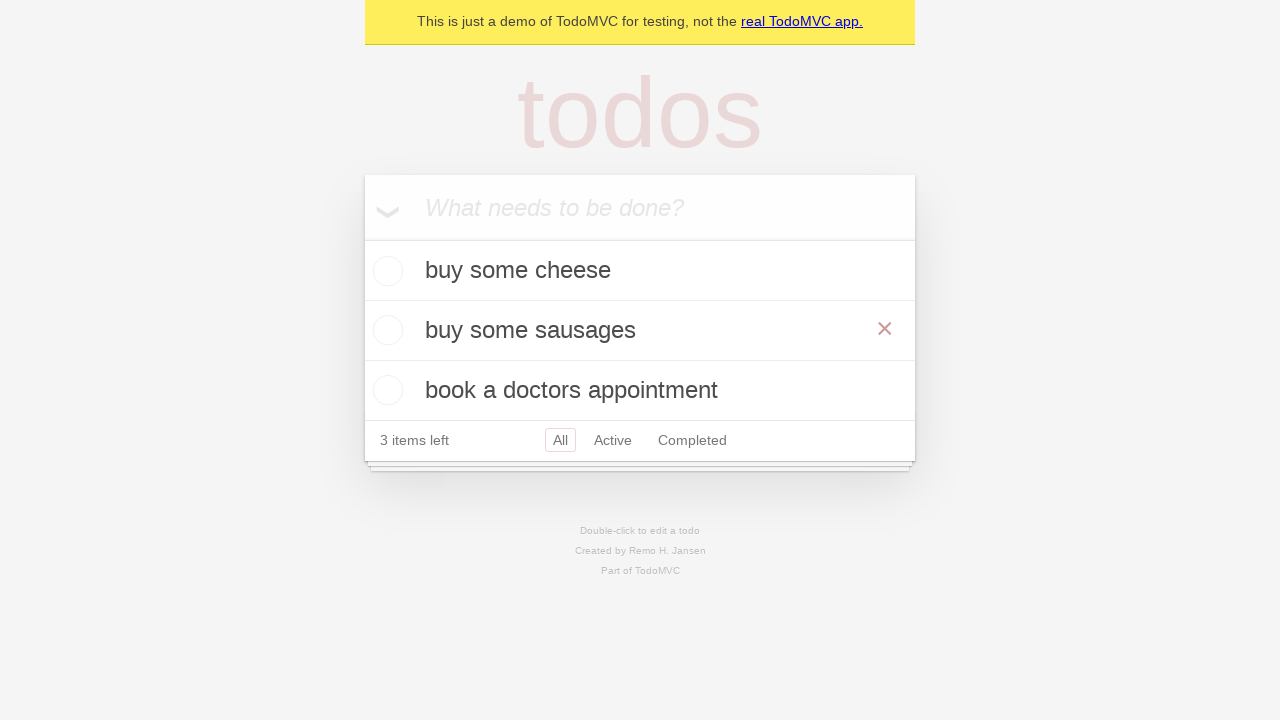

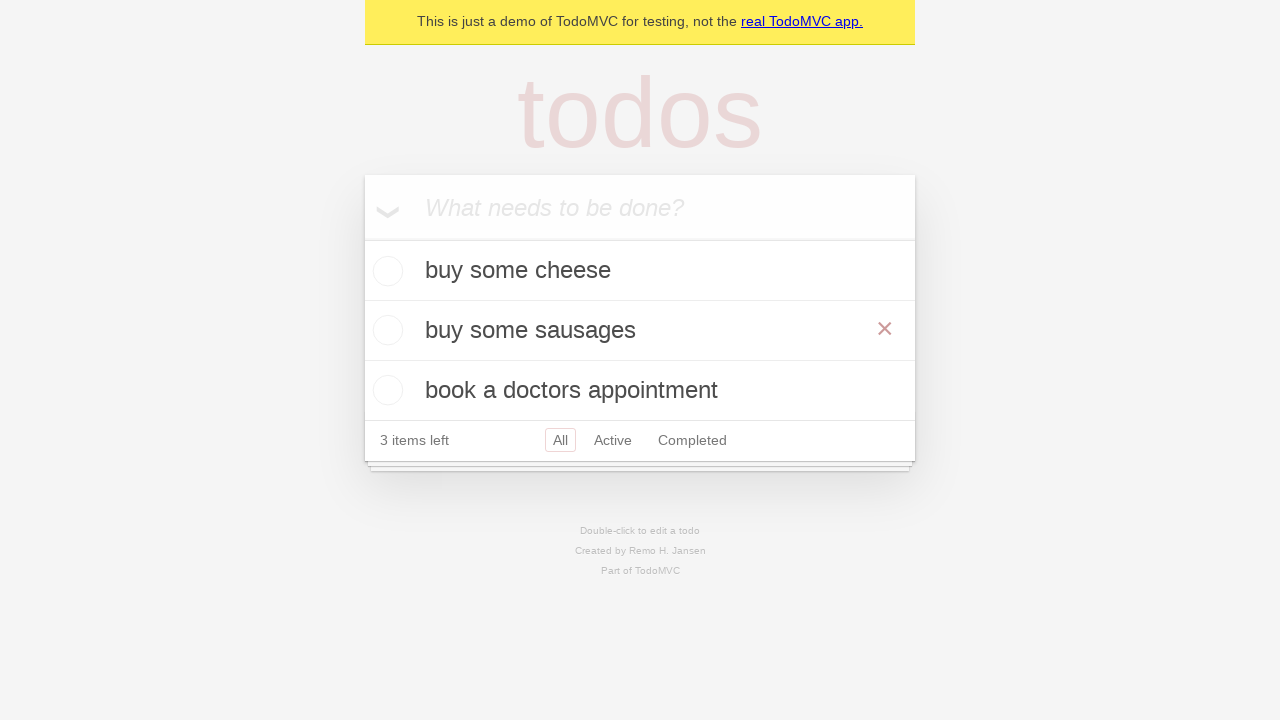